Tests the UNLV class search functionality by switching to an iframe, entering a subject code and course number, unchecking the "open classes only" filter, and submitting the search form to view results.

Starting URL: https://my.unlv.nevada.edu/psp/lvporprd_10/EMPLOYEE/HRMS/c/COMMUNITY_ACCESS.CLASS_SEARCH.GBL

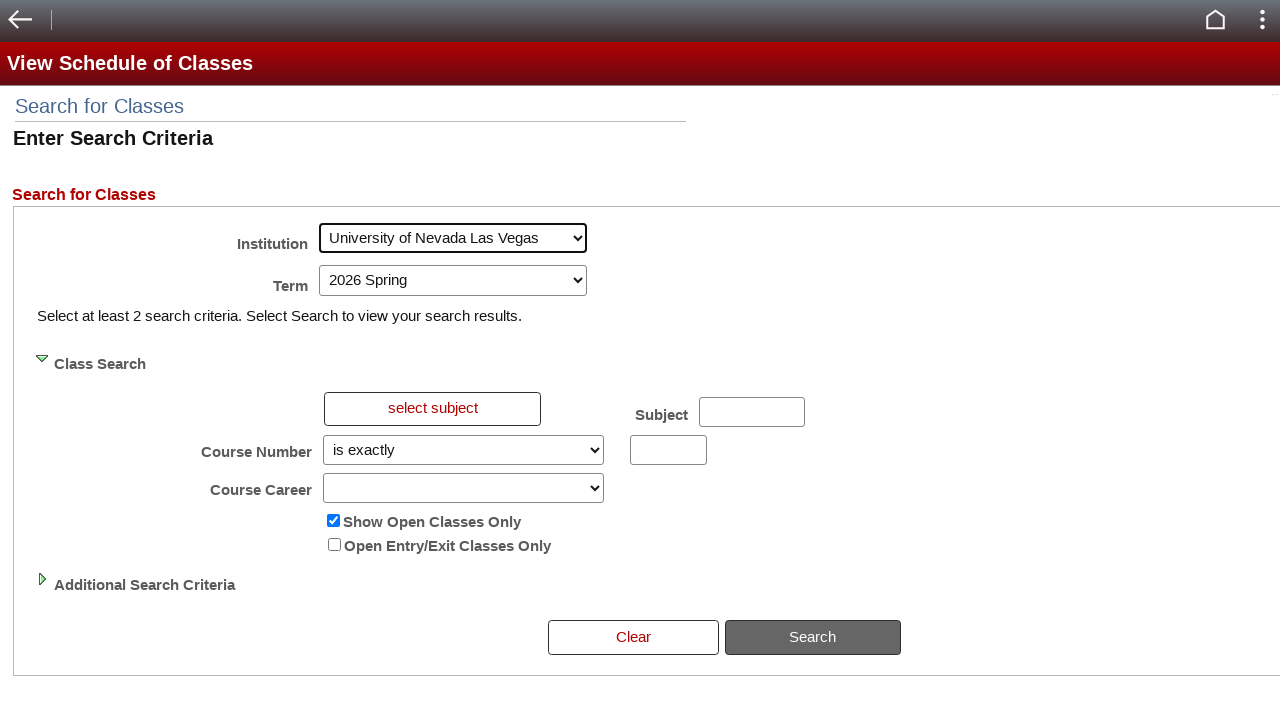

Waited for iframe to load on UNLV class search page
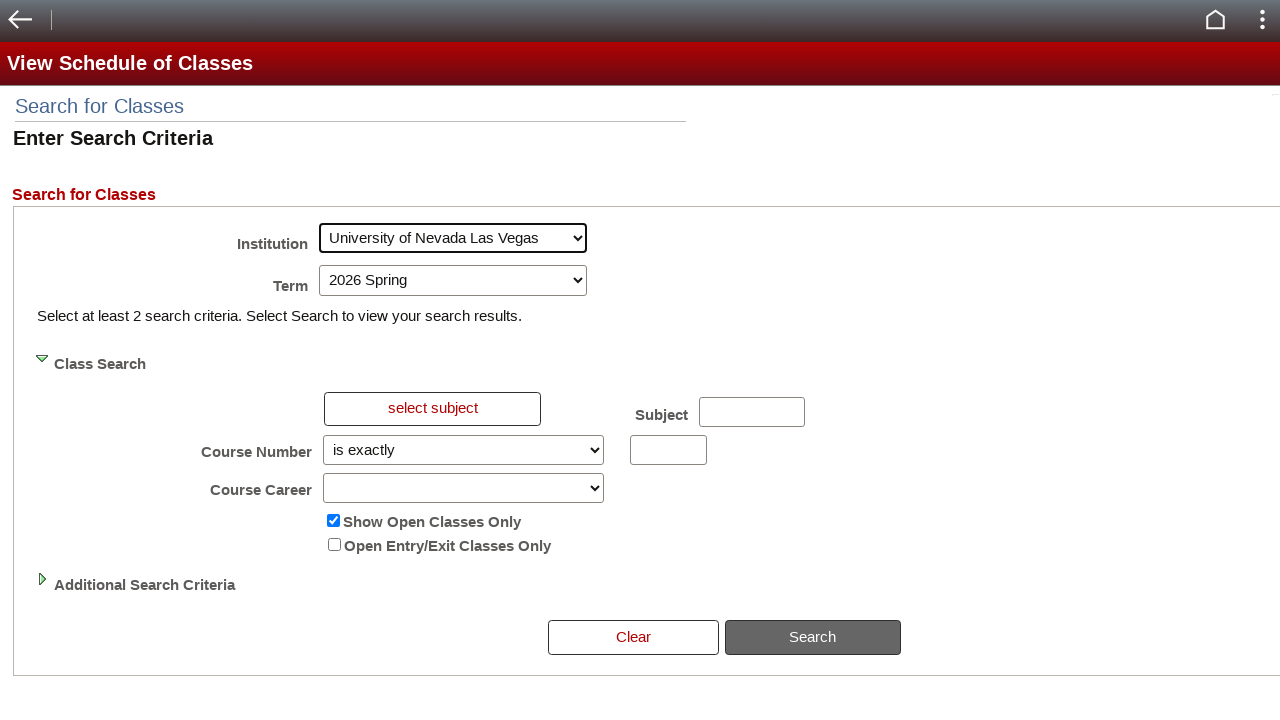

Located and switched to first iframe
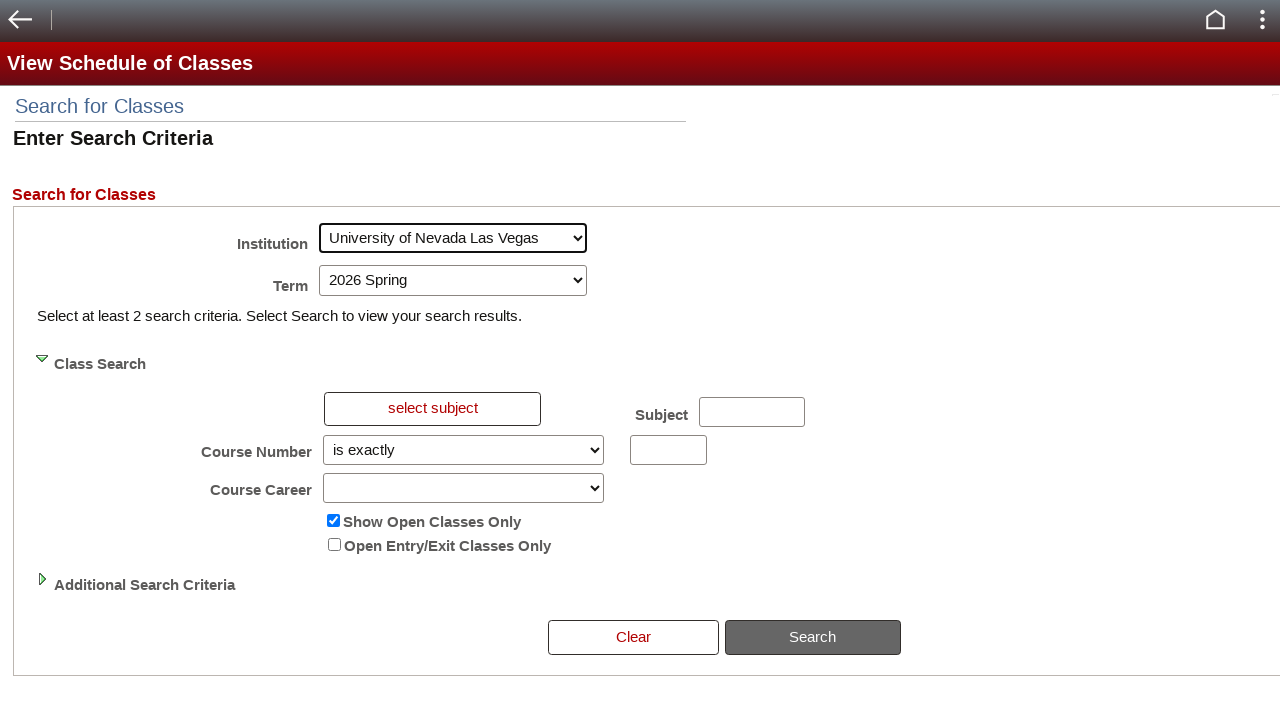

Waited for subject field to be available
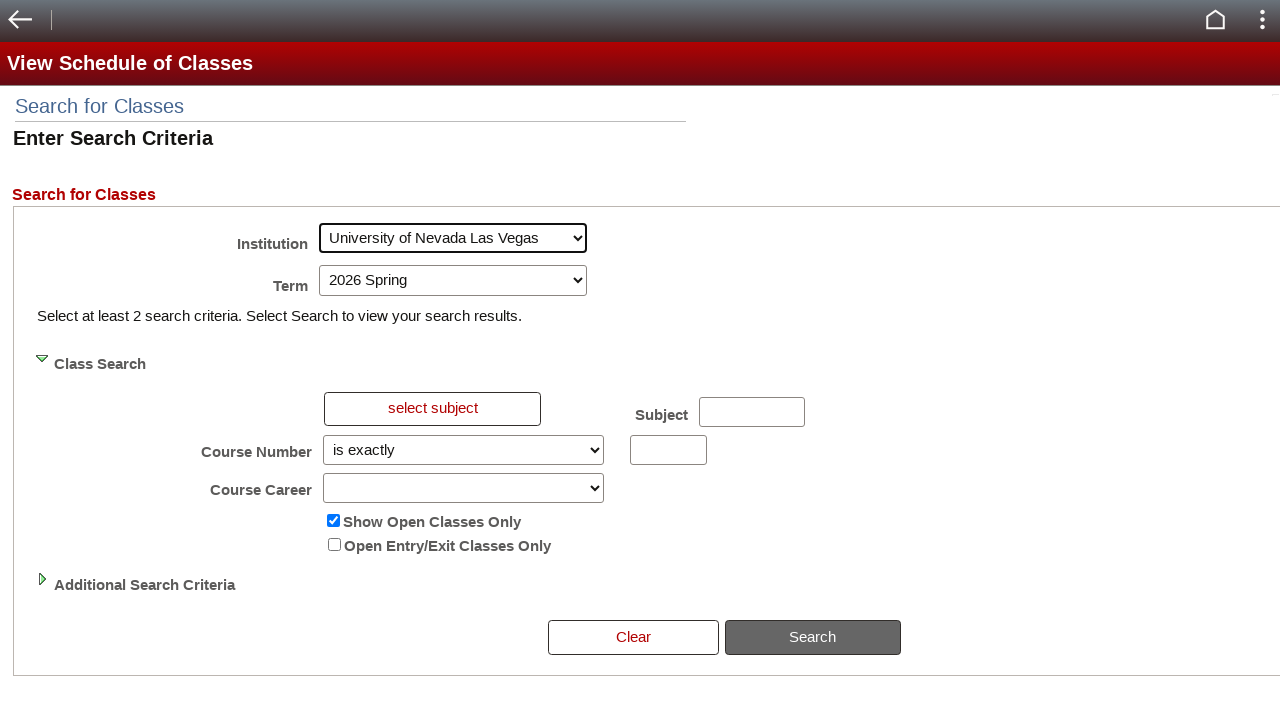

Entered 'CS' in subject code field on iframe >> nth=0 >> internal:control=enter-frame >> #SSR_CLSRCH_WRK_SUBJECT\$0
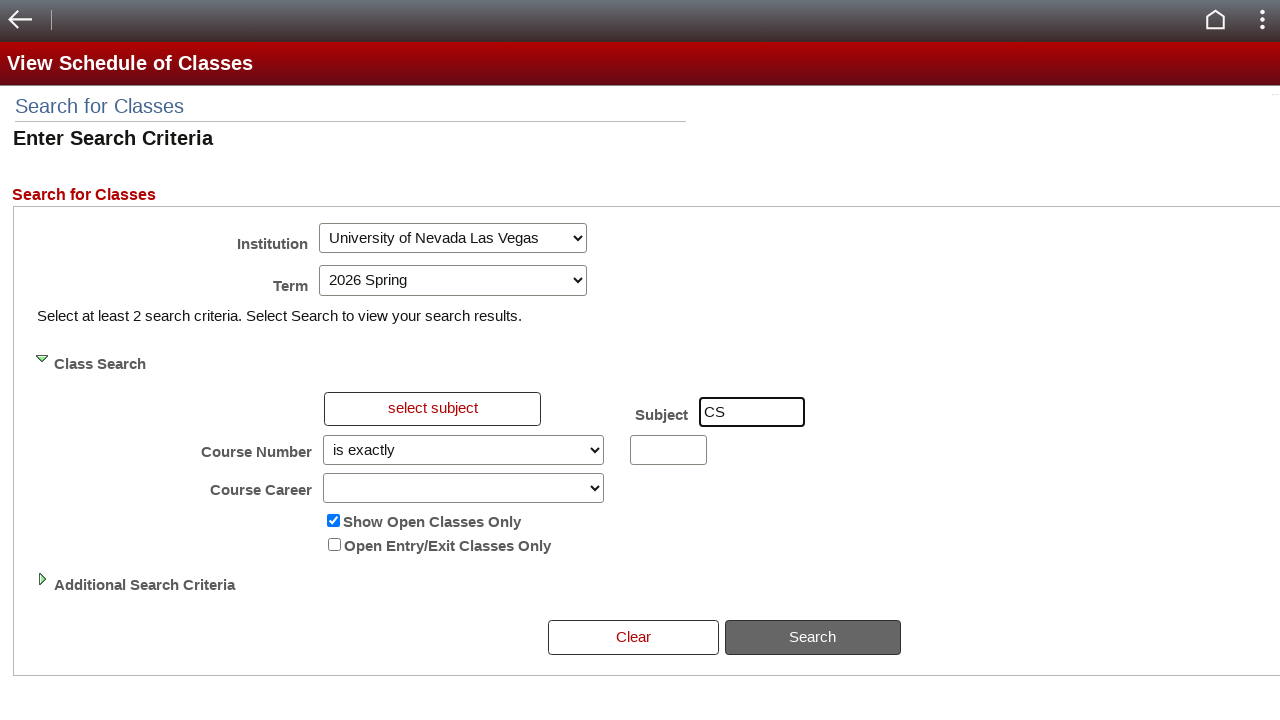

Waited for course number field to be available
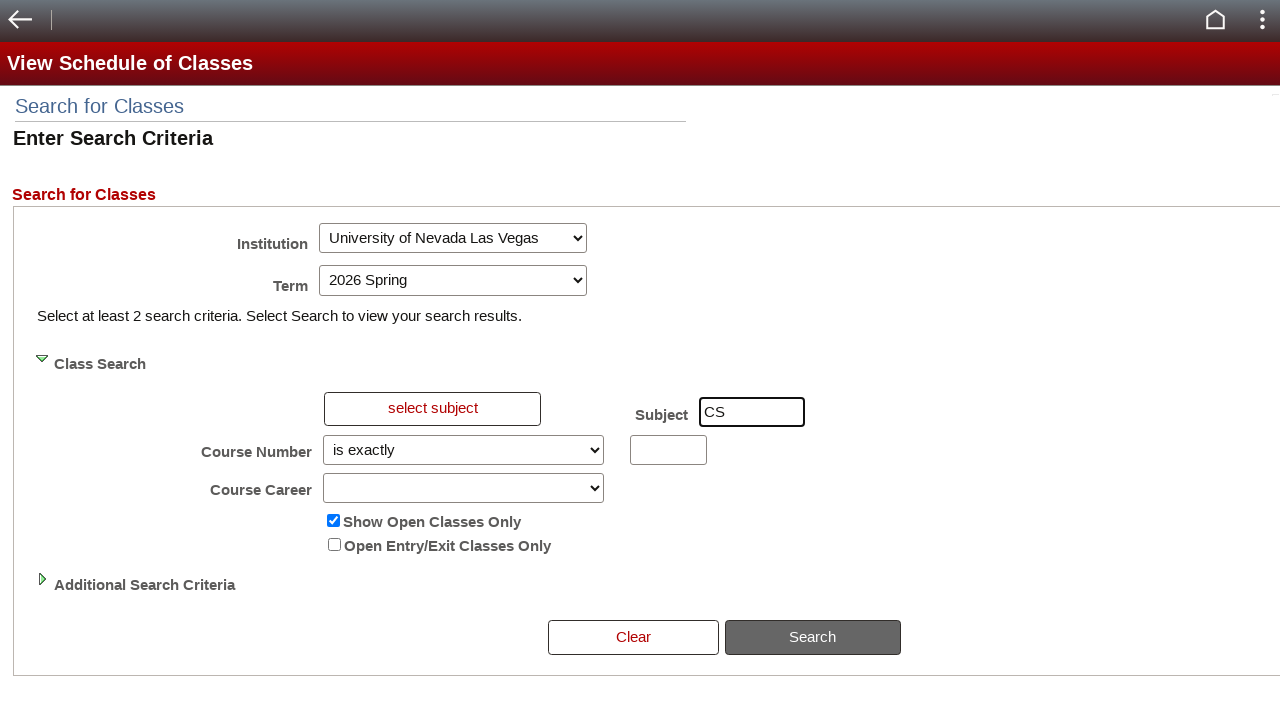

Entered '370' in course number field on iframe >> nth=0 >> internal:control=enter-frame >> #SSR_CLSRCH_WRK_CATALOG_NBR\$
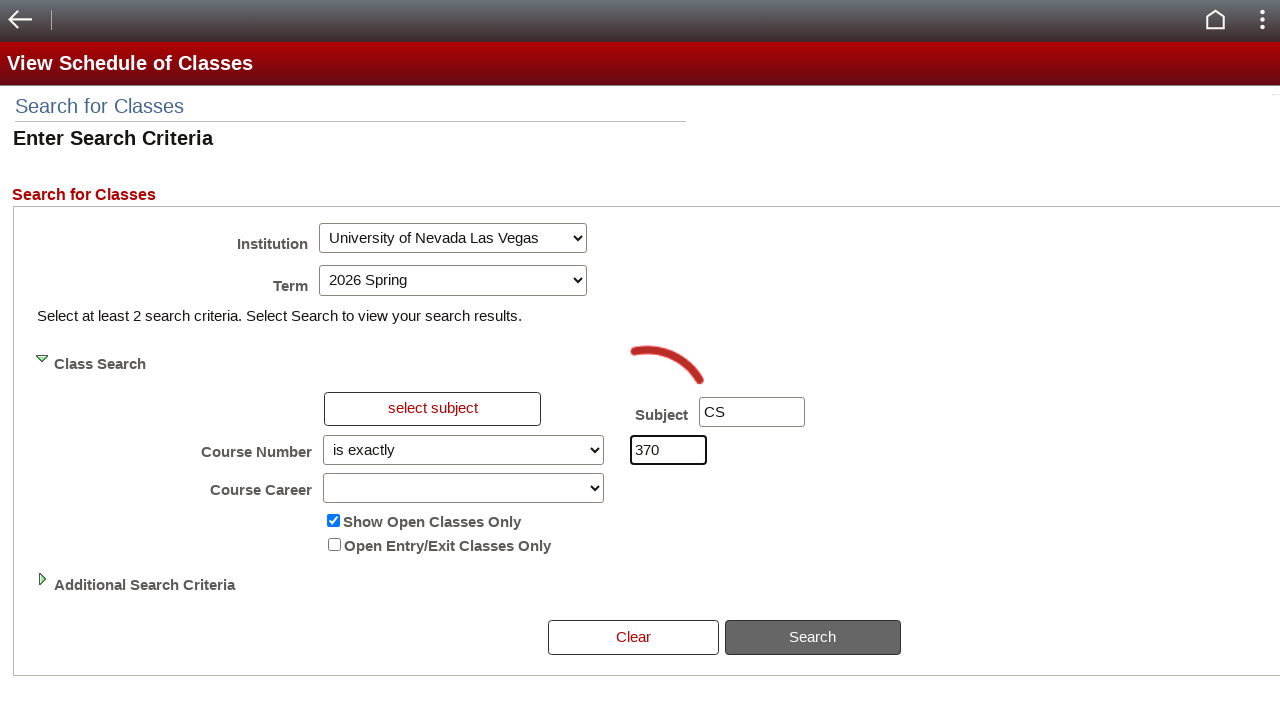

Waited for 'open classes only' checkbox to be available
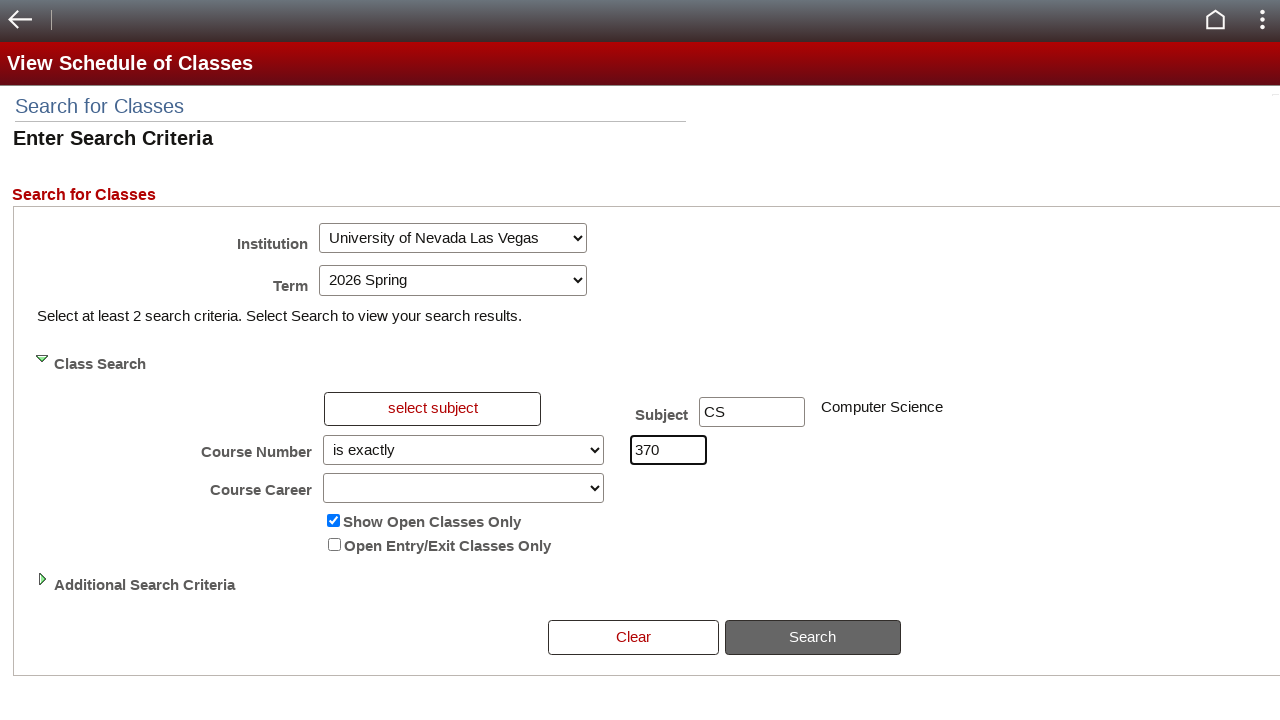

Unchecked the 'open classes only' filter at (334, 521) on iframe >> nth=0 >> internal:control=enter-frame >> #SSR_CLSRCH_WRK_SSR_OPEN_ONLY
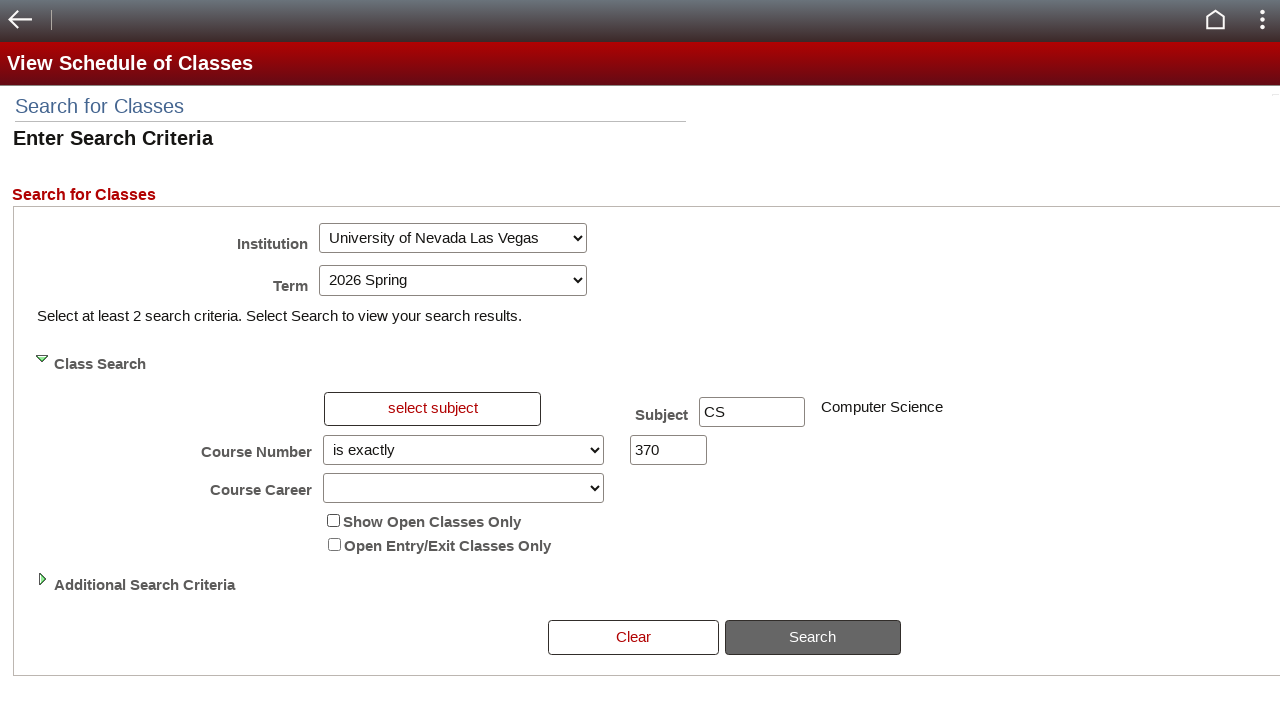

Waited for search button to be available
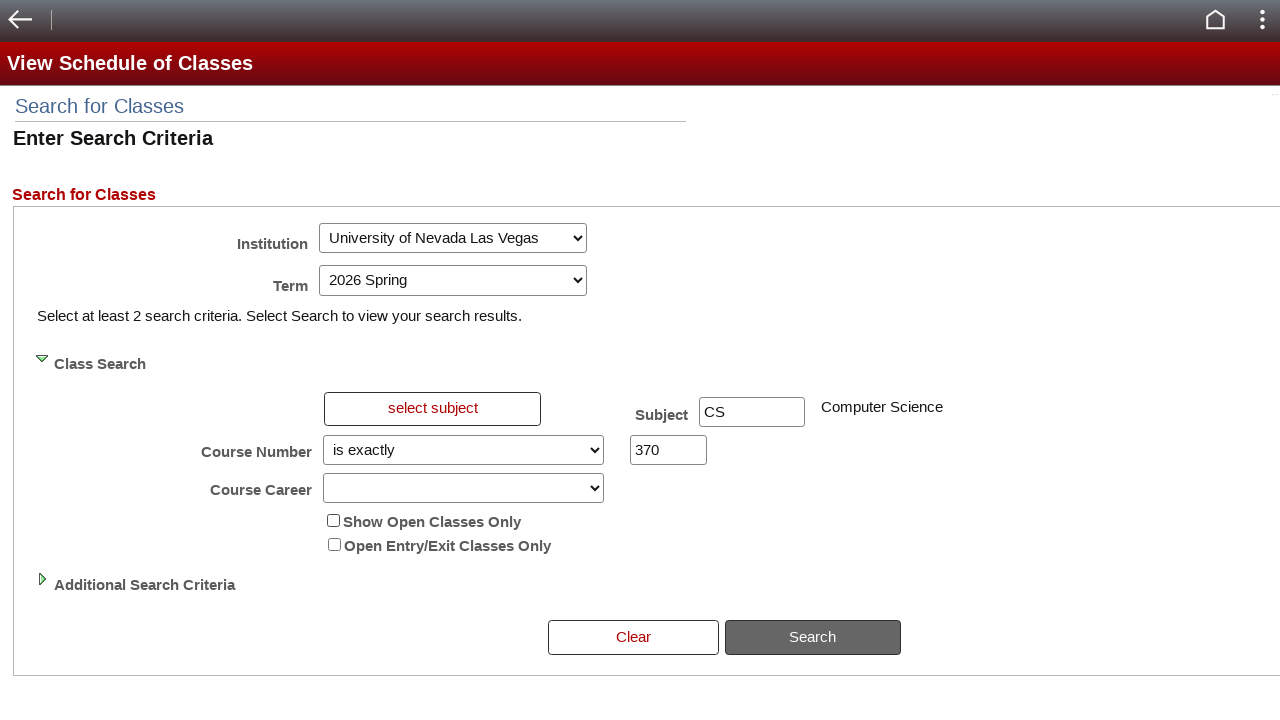

Clicked search button to submit search form at (813, 636) on iframe >> nth=0 >> internal:control=enter-frame >> #CLASS_SRCH_WRK2_SSR_PB_CLASS
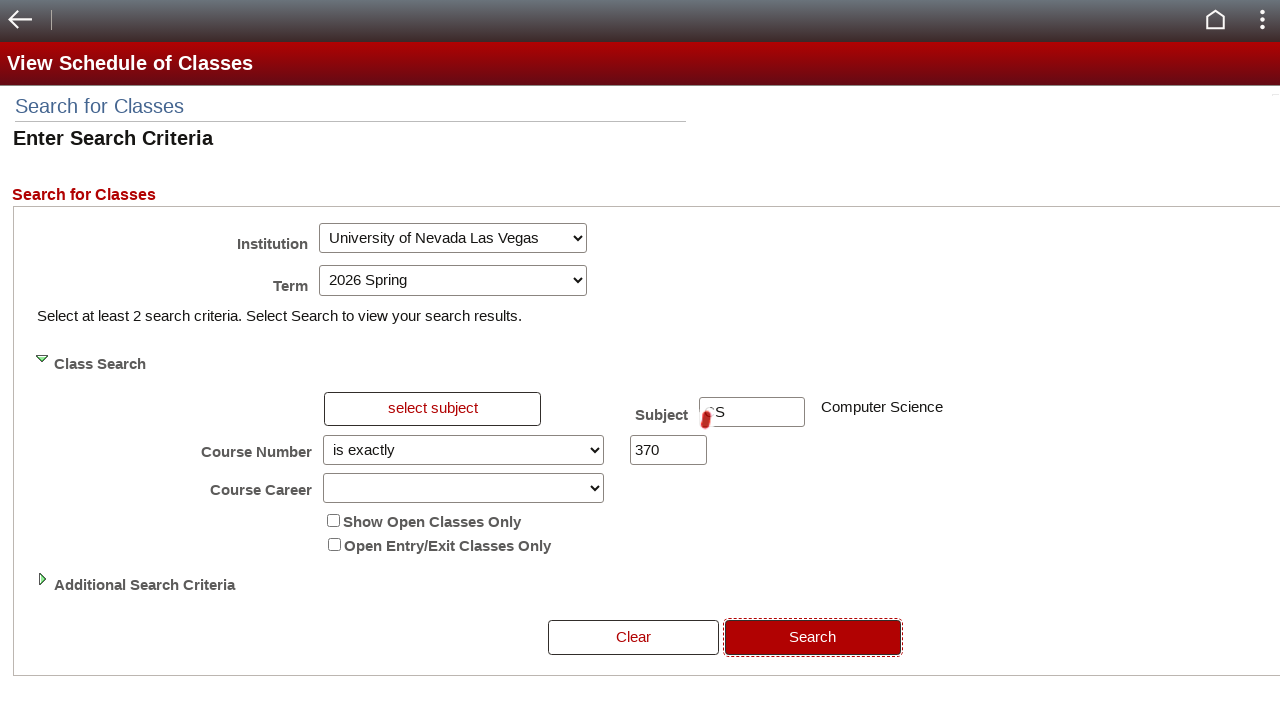

Search results loaded successfully for CS 370
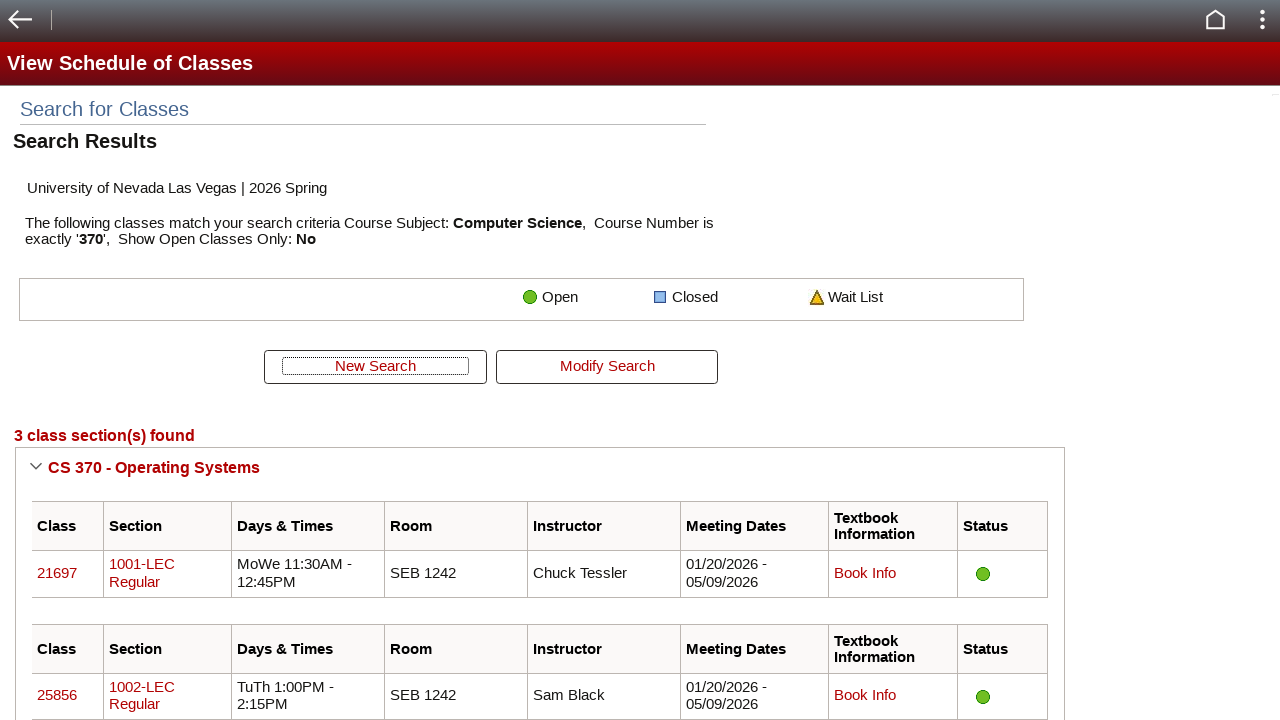

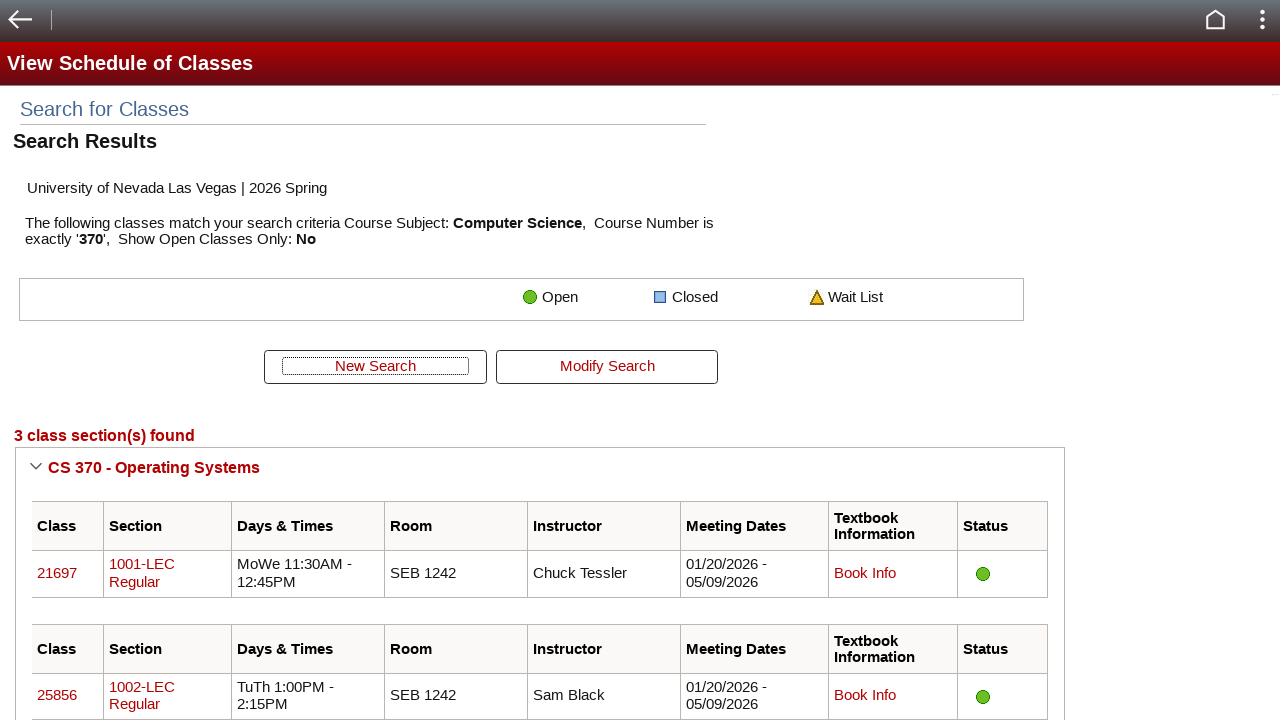